Tests dynamic control functionality by clicking the Enable button and verifying the message element appears

Starting URL: https://the-internet.herokuapp.com/dynamic_controls

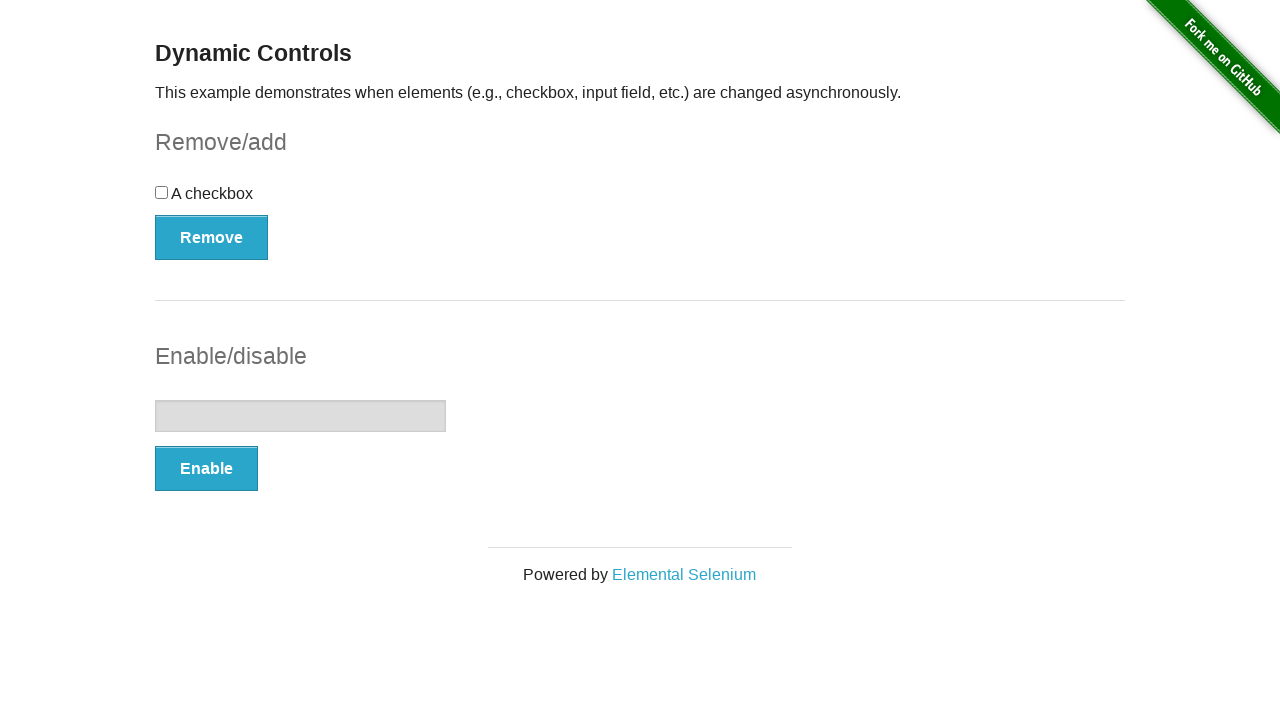

Clicked the Enable button at (206, 469) on xpath=//button[text()='Enable']
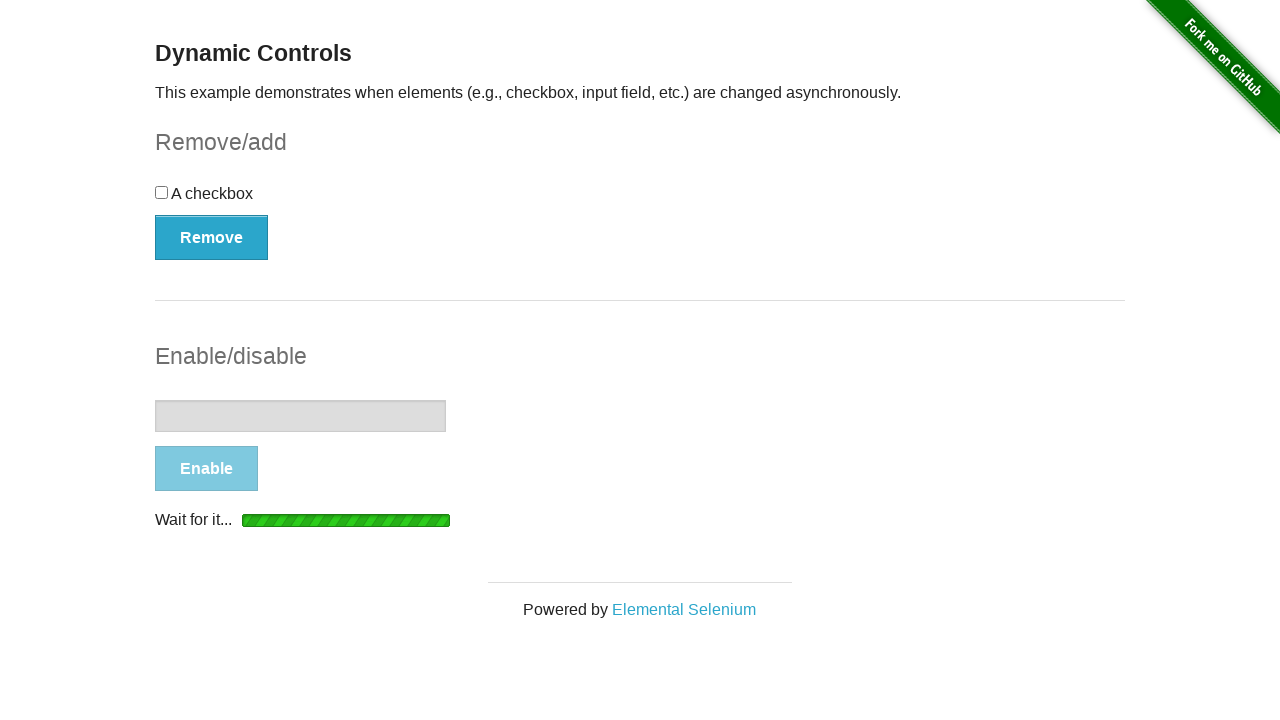

Message element appeared and became visible
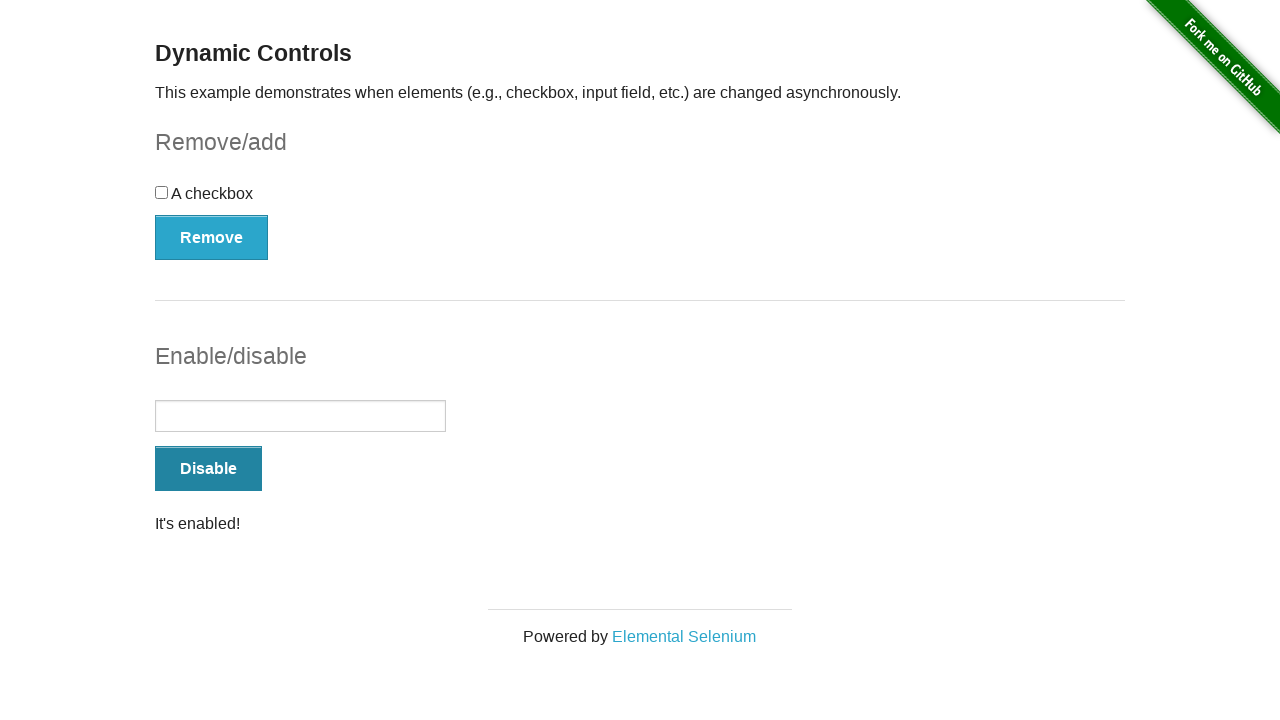

Verified message element visibility
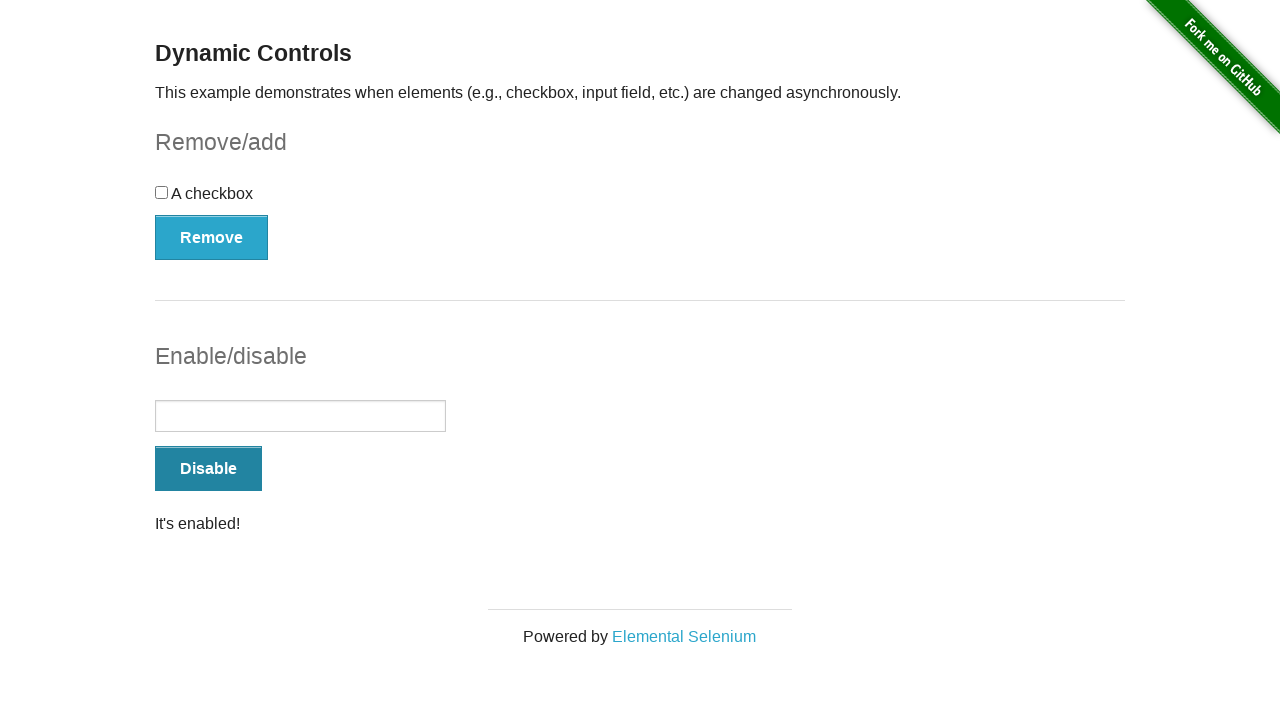

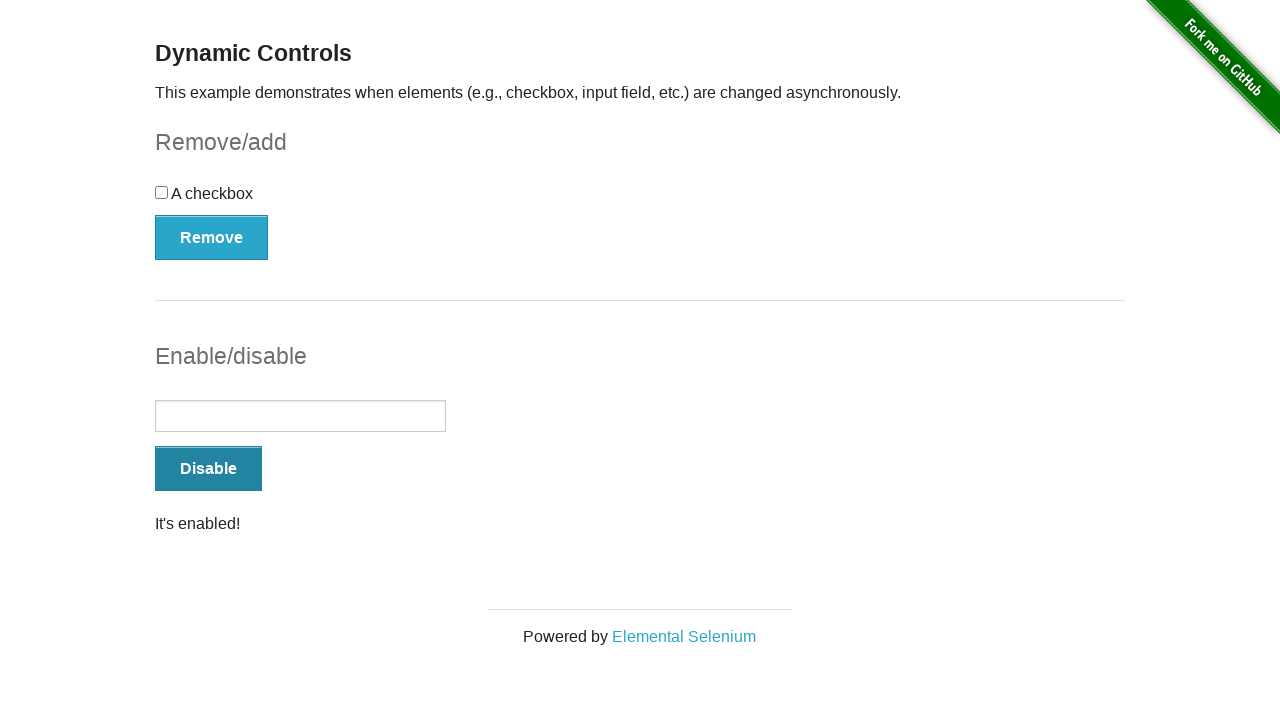